Tests element highlighting functionality by navigating to a page with many elements, finding a specific element by ID, and applying a temporary red dashed border style to visually highlight it.

Starting URL: http://the-internet.herokuapp.com/large

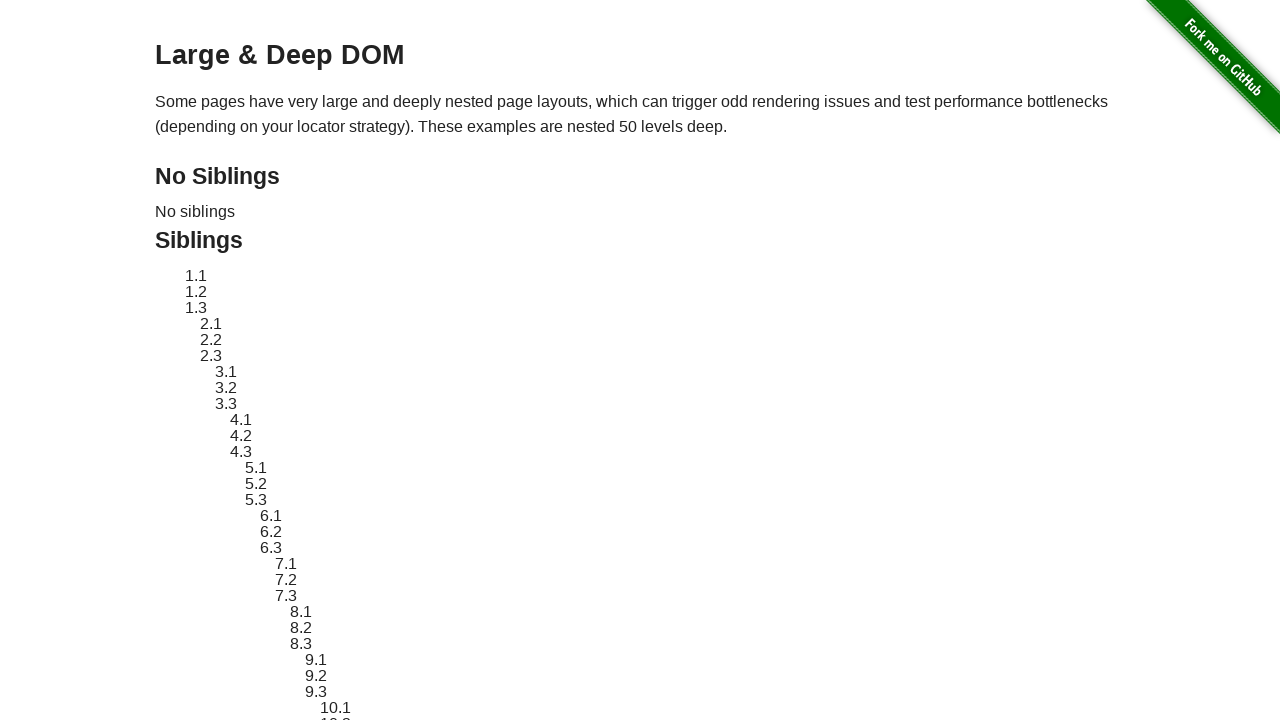

Located target element with ID 'sibling-2.3'
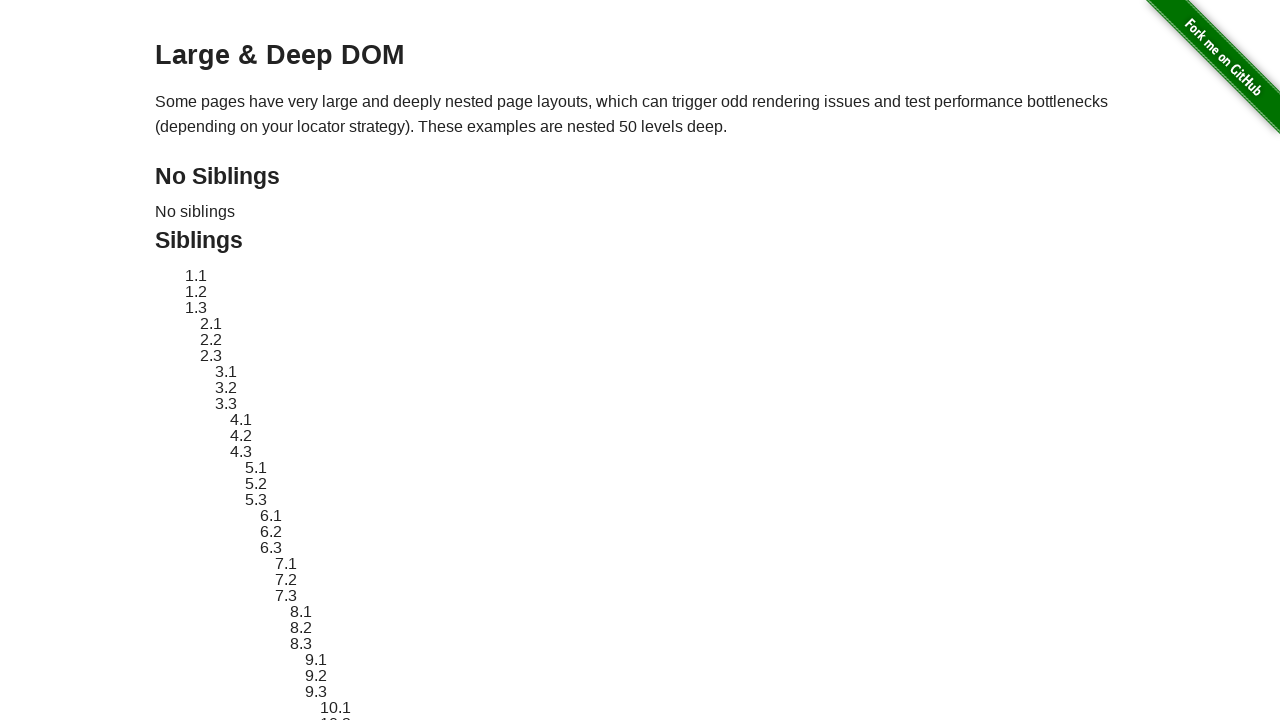

Target element became visible
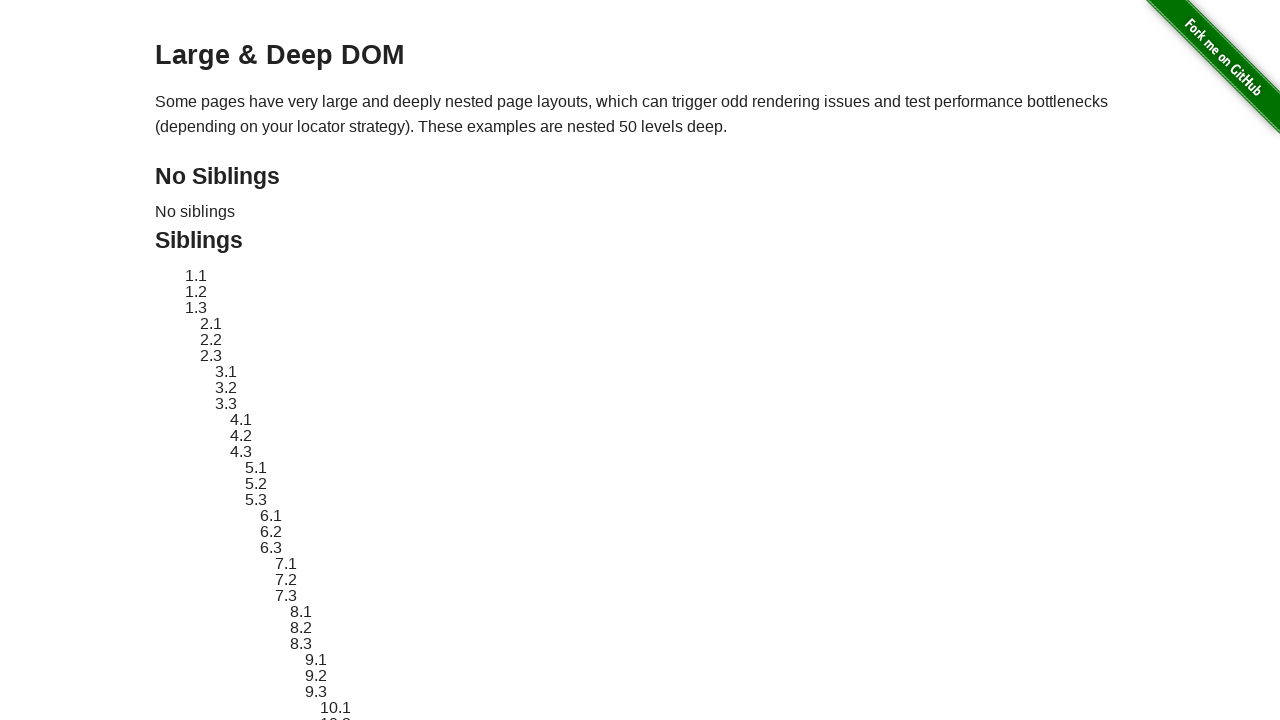

Retrieved original style attribute from target element
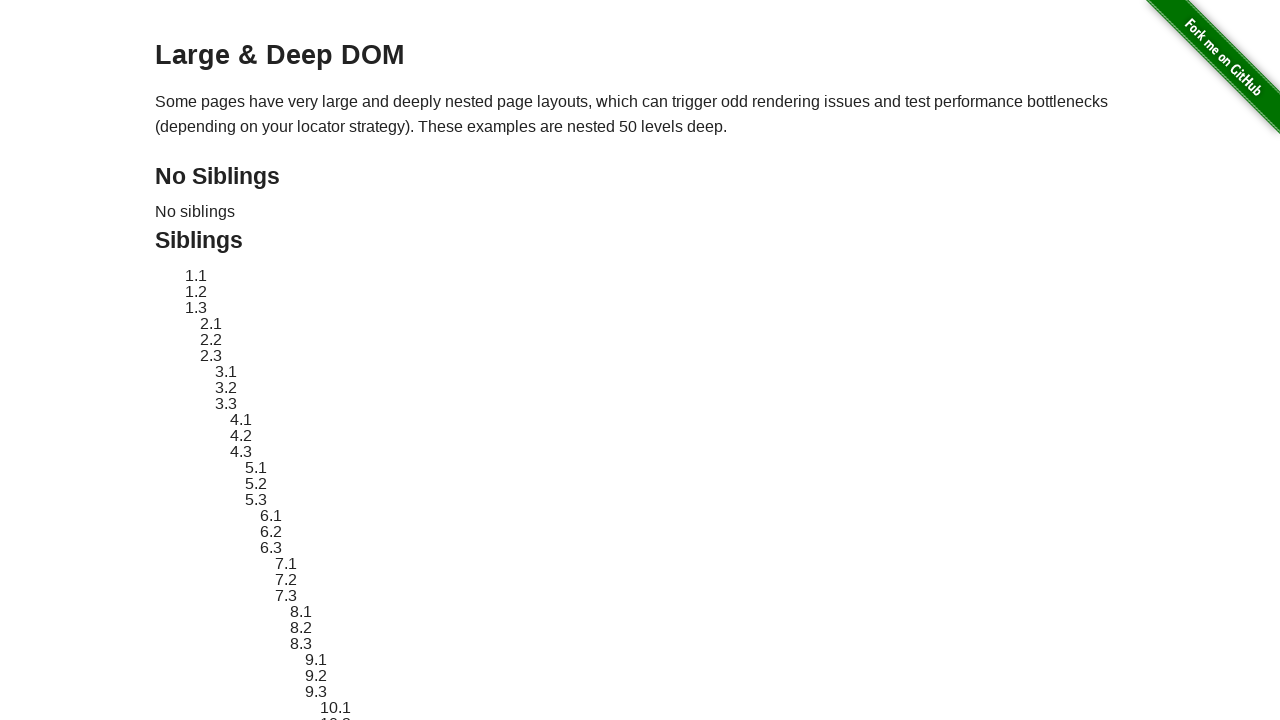

Applied red dashed border highlight style to target element
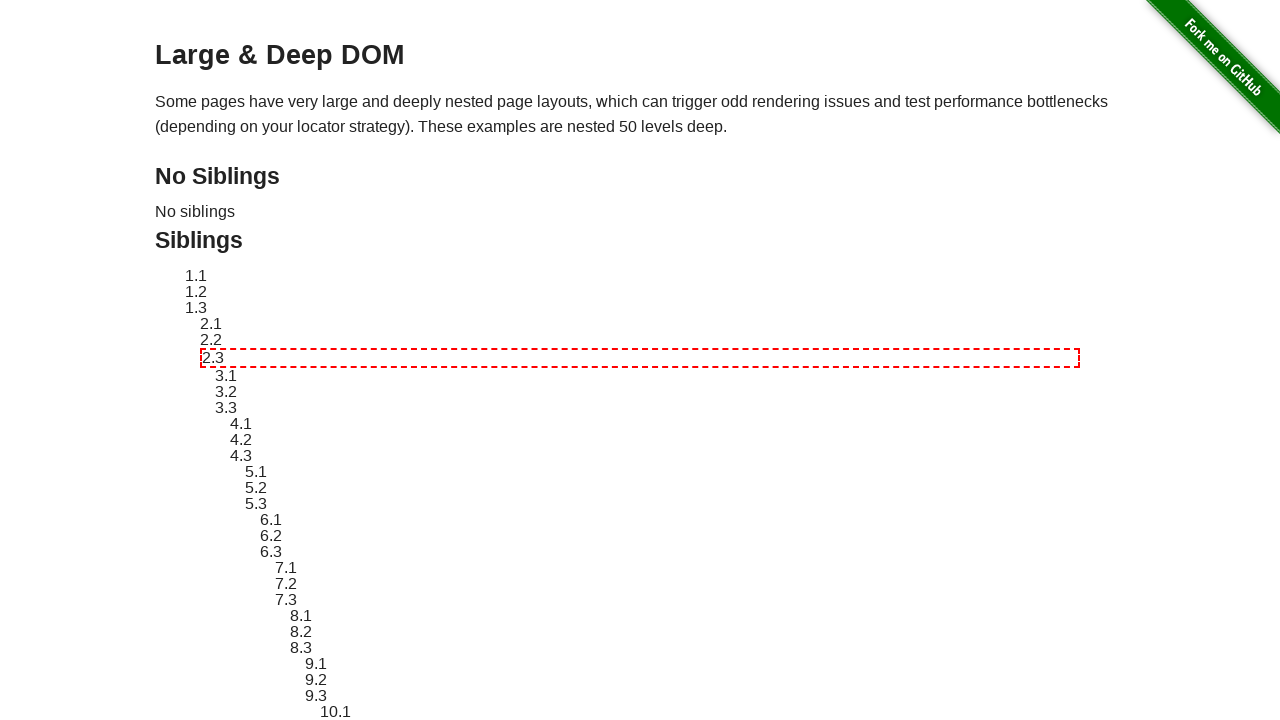

Waited 1000ms to display the highlight
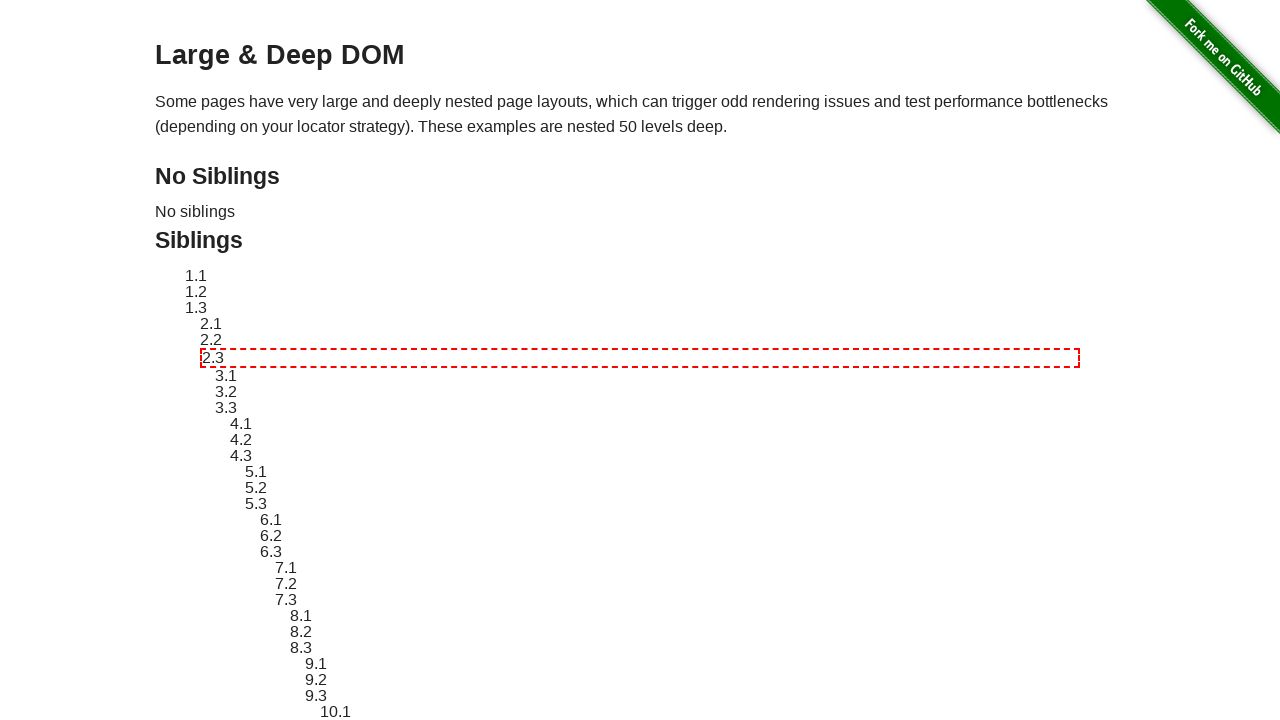

Reverted target element to original style
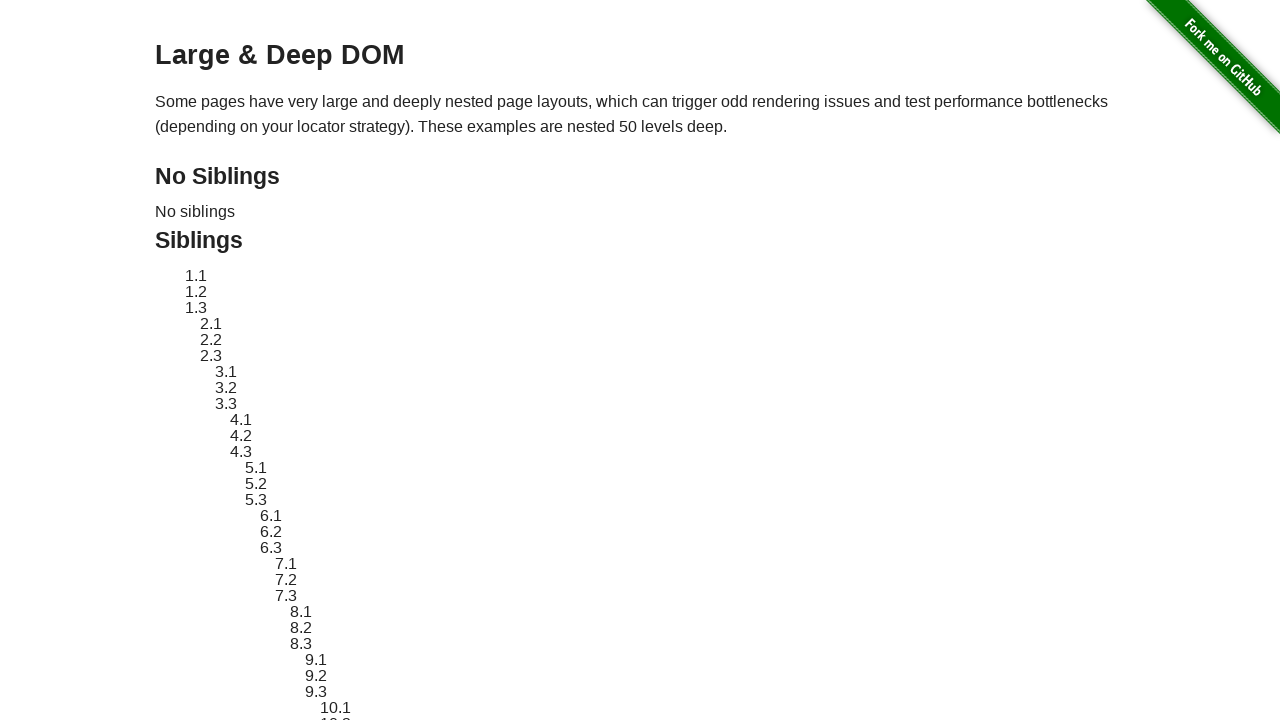

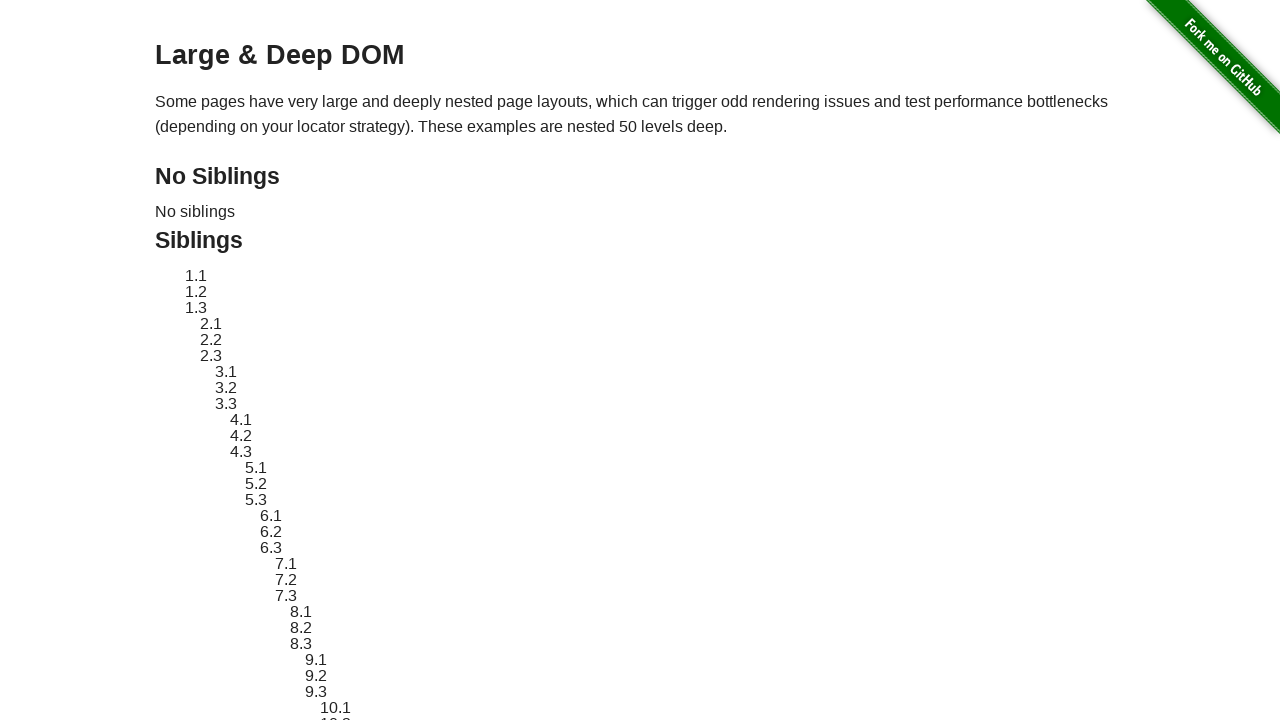